Verifies that the LinkedIn social media icon is visible on the HRM login page

Starting URL: https://opensource-demo.orangehrmlive.com/

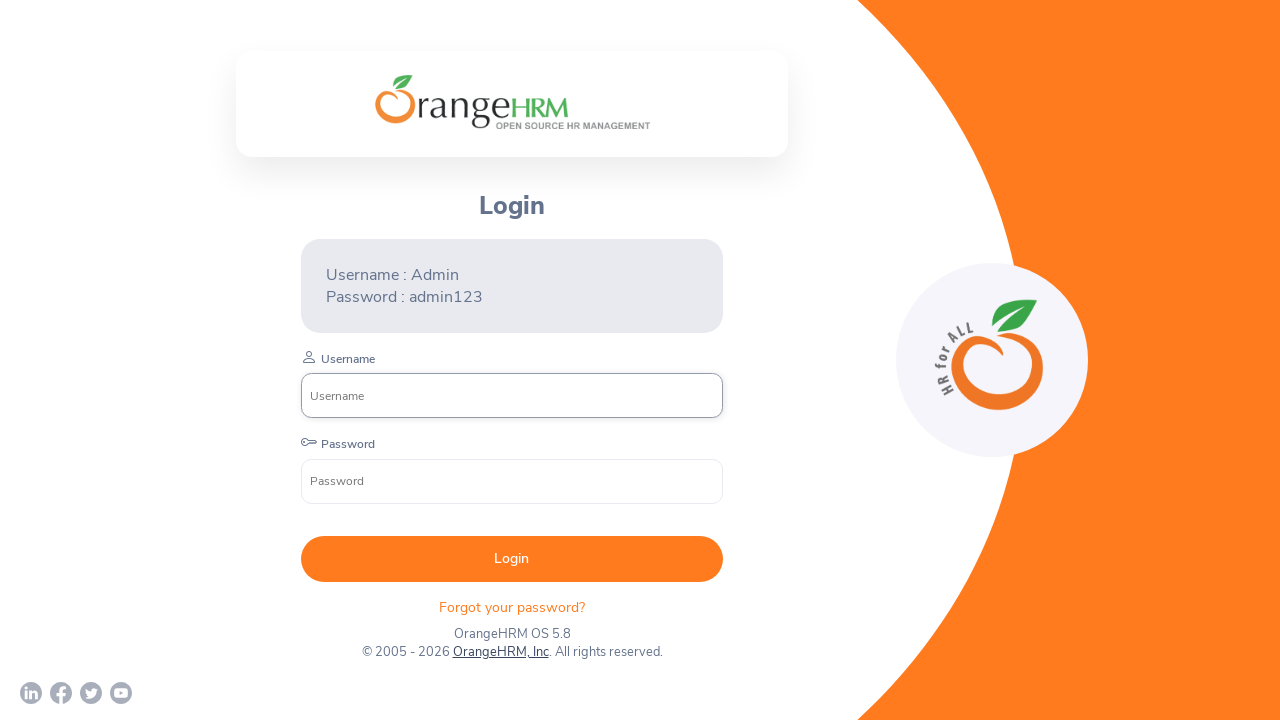

Waited for LinkedIn icon to load on HRM login page
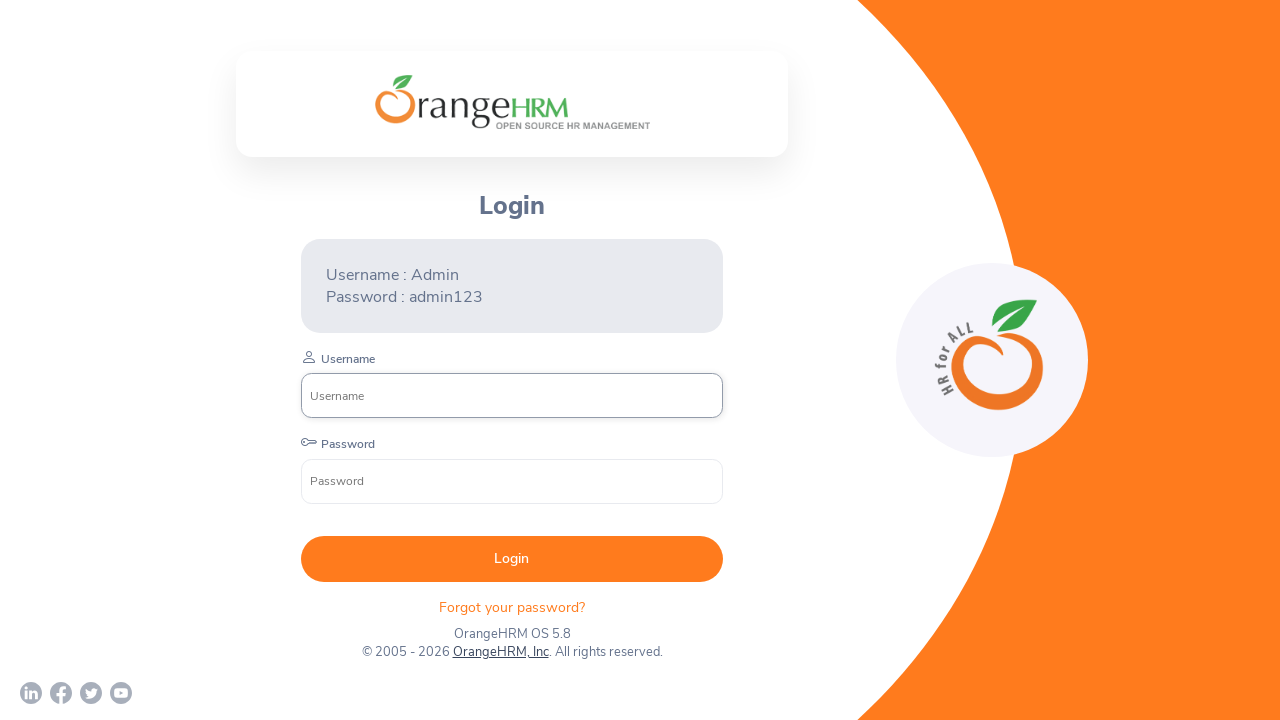

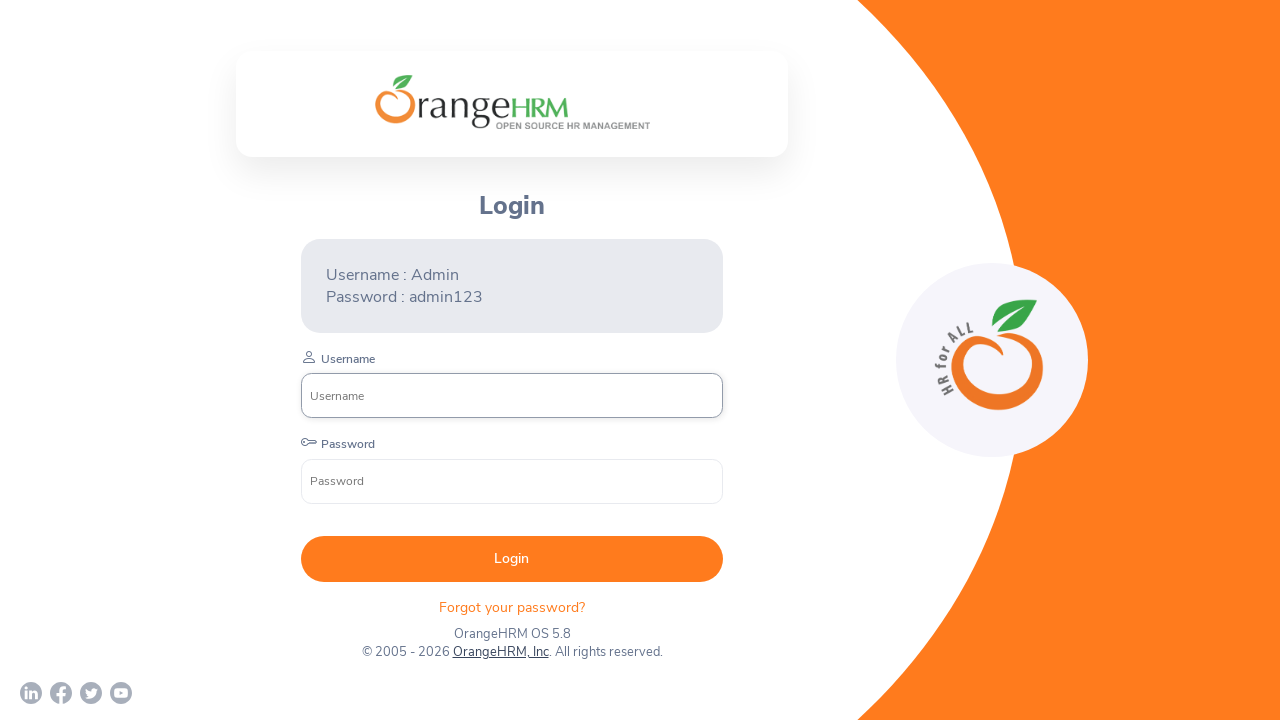